Tests a simple form by filling in first name, last name, city, and country fields using different element locator strategies, then submitting the form.

Starting URL: http://suninjuly.github.io/simple_form_find_task.html

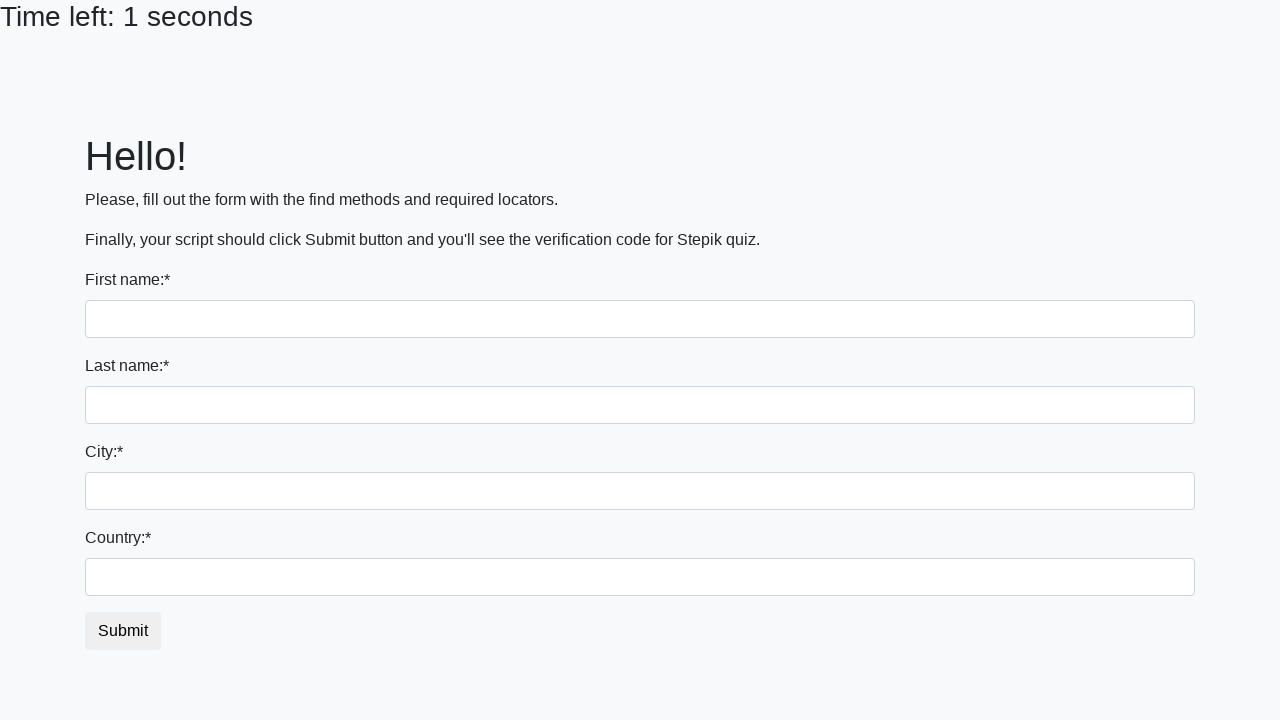

Filled first name field with 'Ivan' using first input locator on input >> nth=0
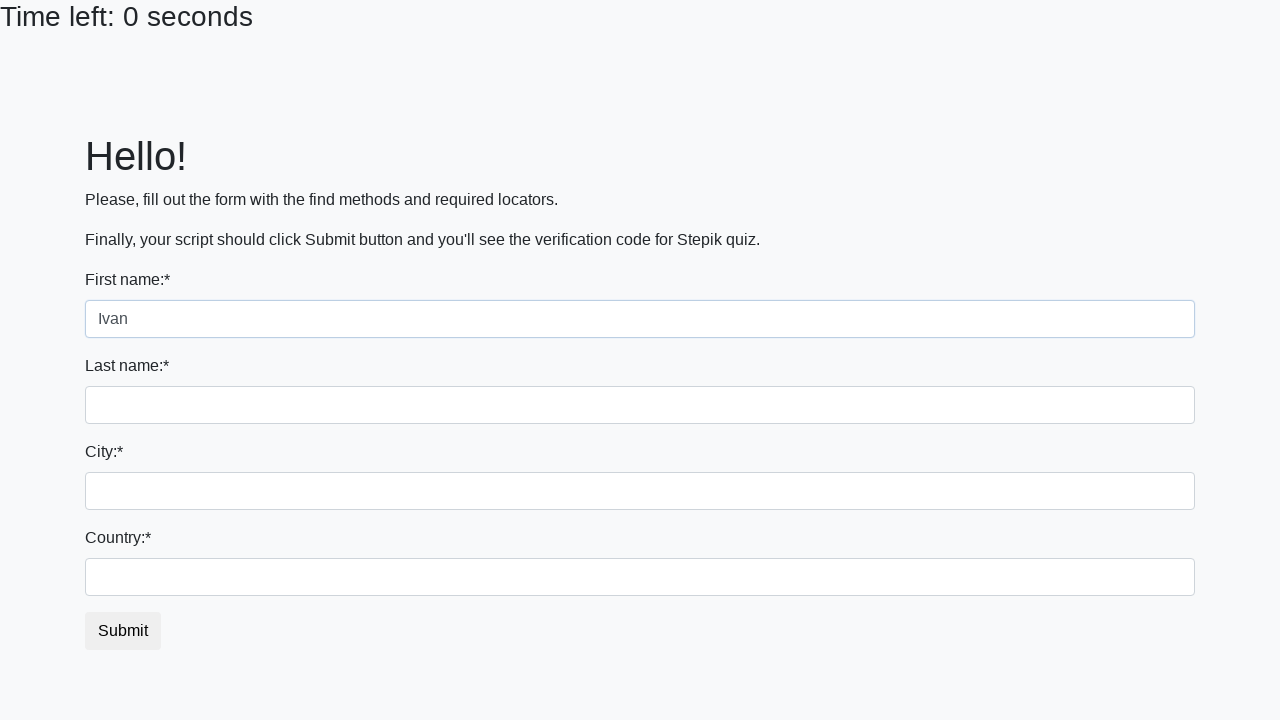

Filled last name field with 'Petrov' using name attribute selector on input[name='last_name']
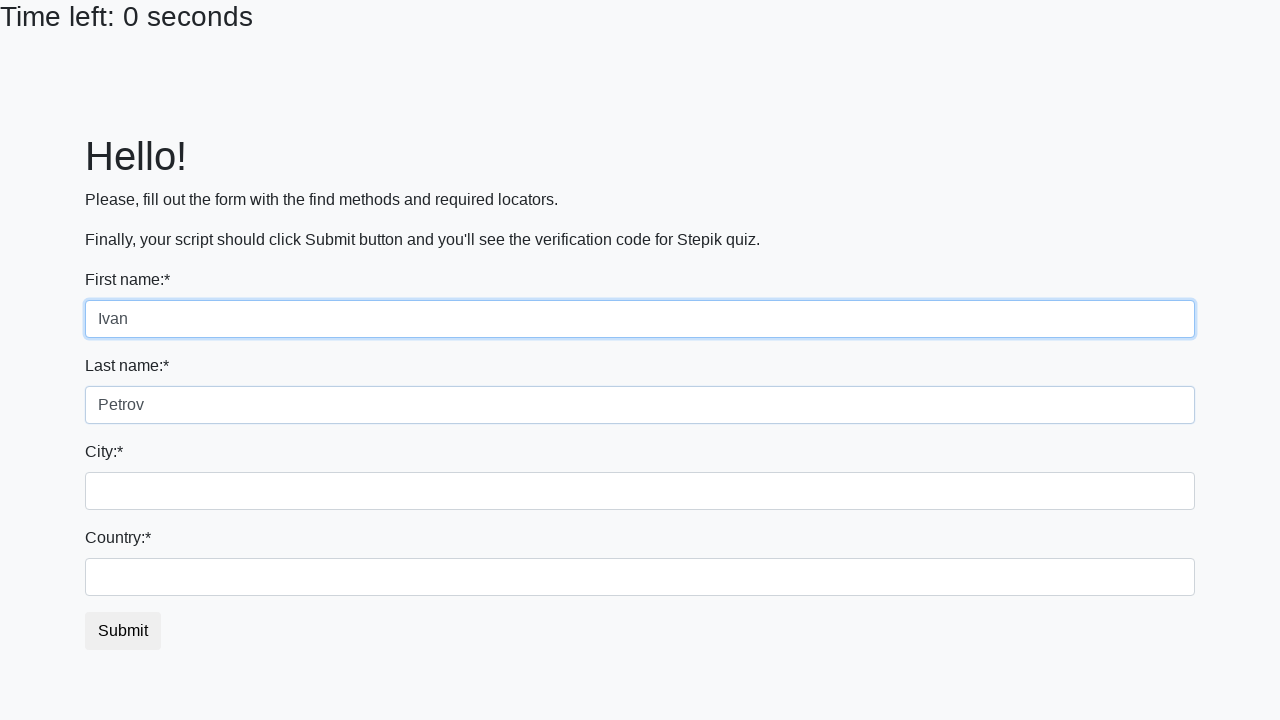

Filled city field with 'Smolensk' using class selector on .city
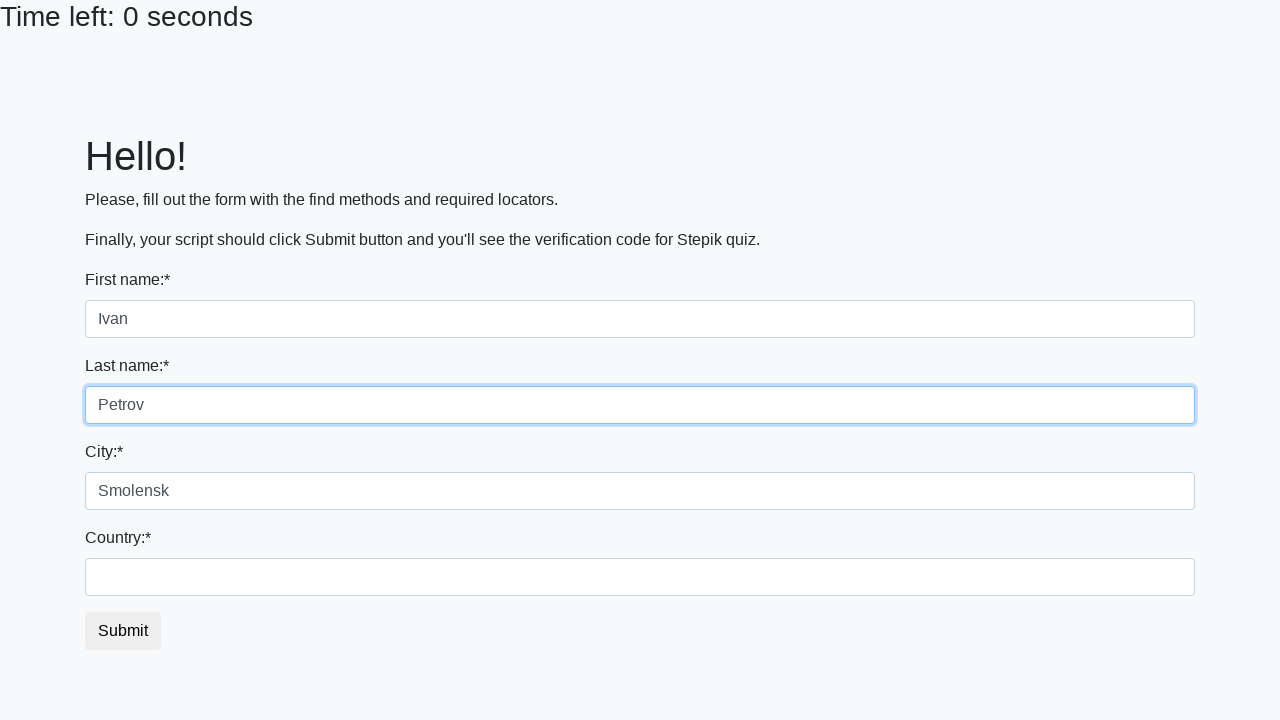

Filled country field with 'Russia' using id selector on #country
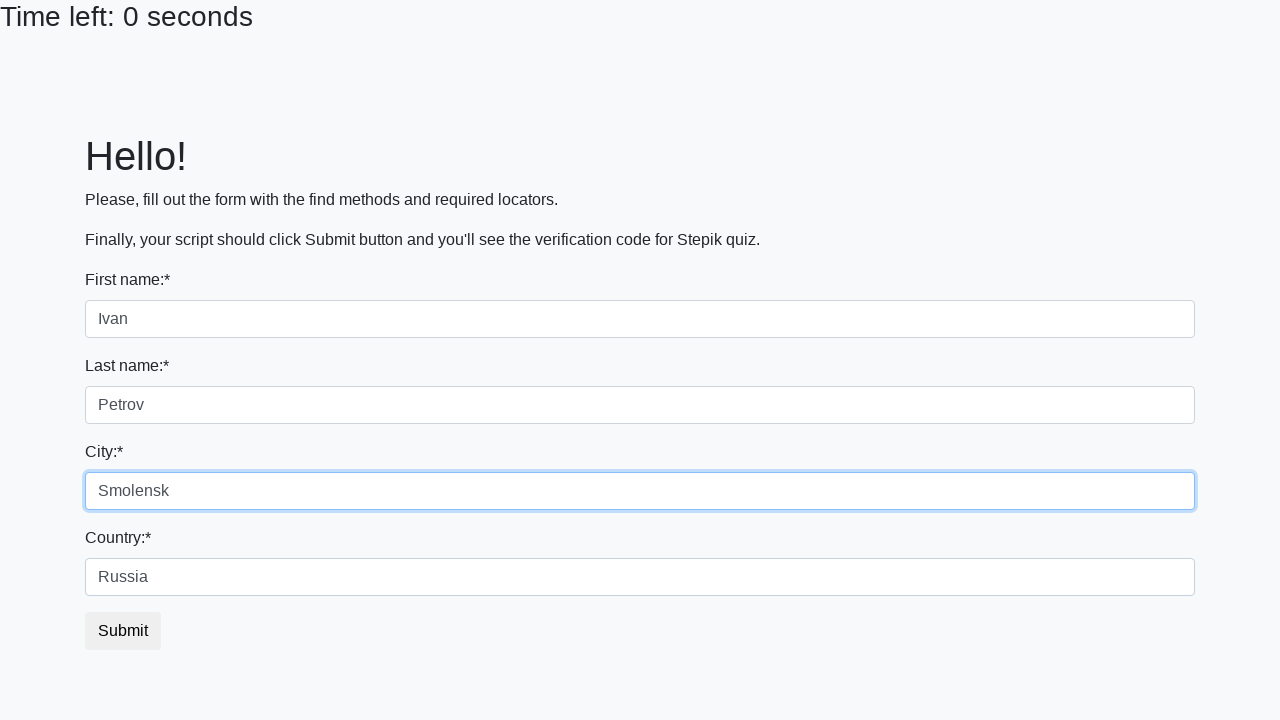

Clicked submit button to submit the form at (123, 631) on button.btn
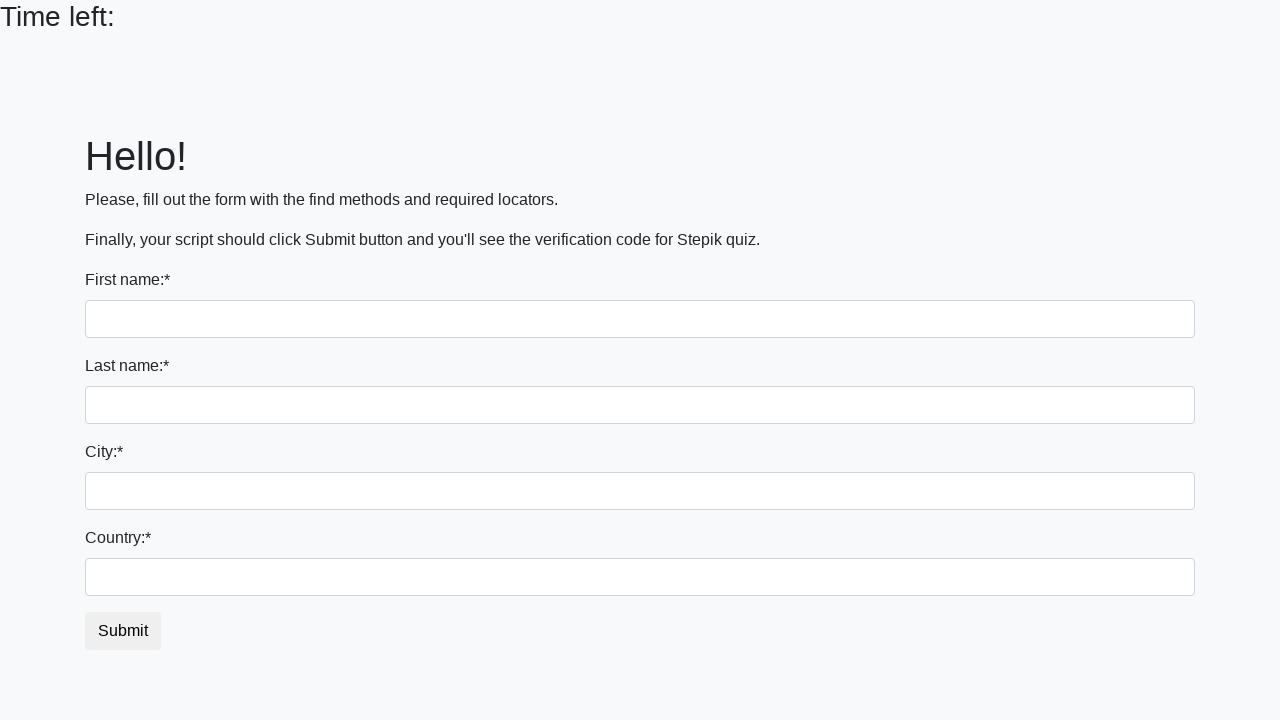

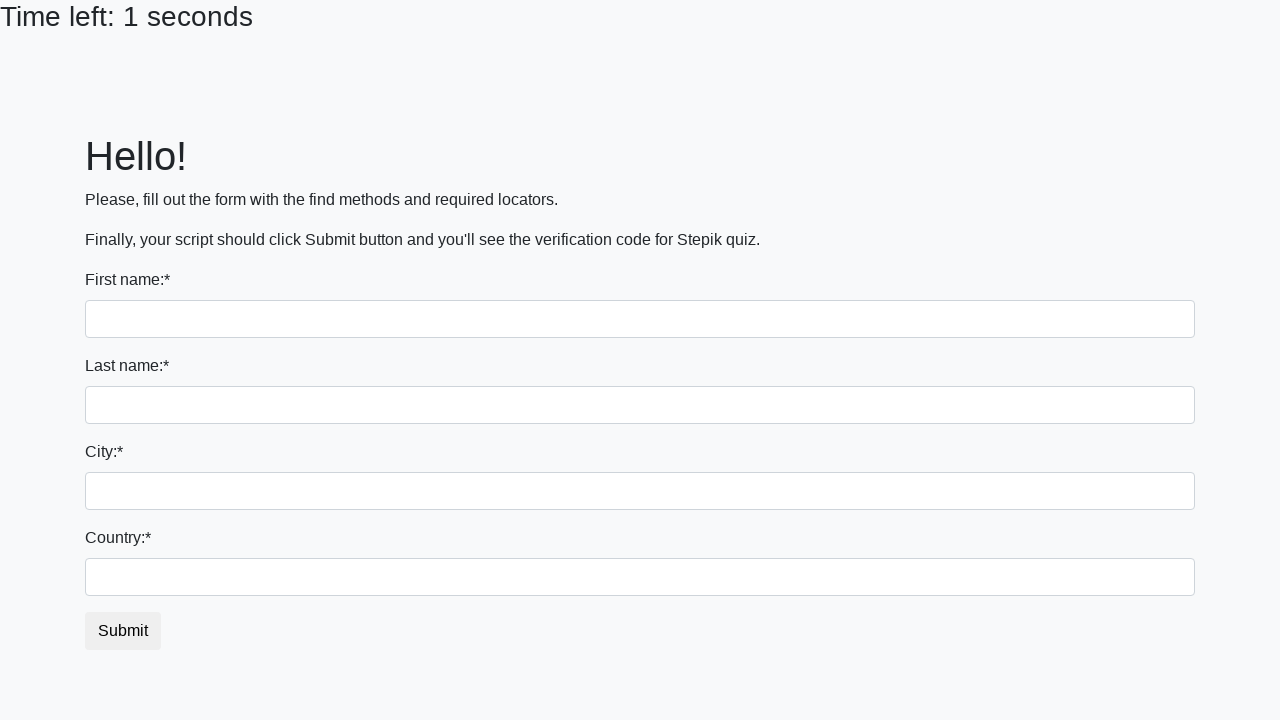